Tests checkbox functionality by navigating to the Checkboxes page and checking an unchecked checkbox

Starting URL: https://practice.cydeo.com/

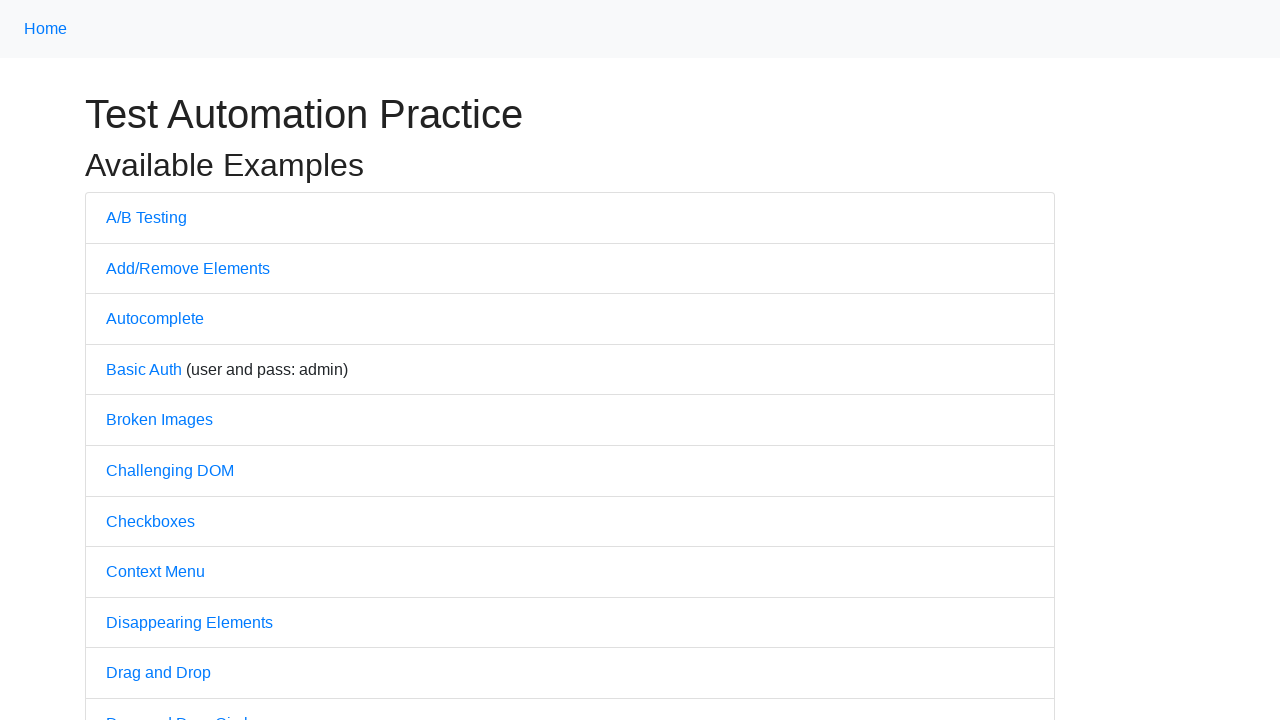

Clicked on Checkboxes link to navigate to the Checkboxes page at (150, 521) on text='Checkboxes'
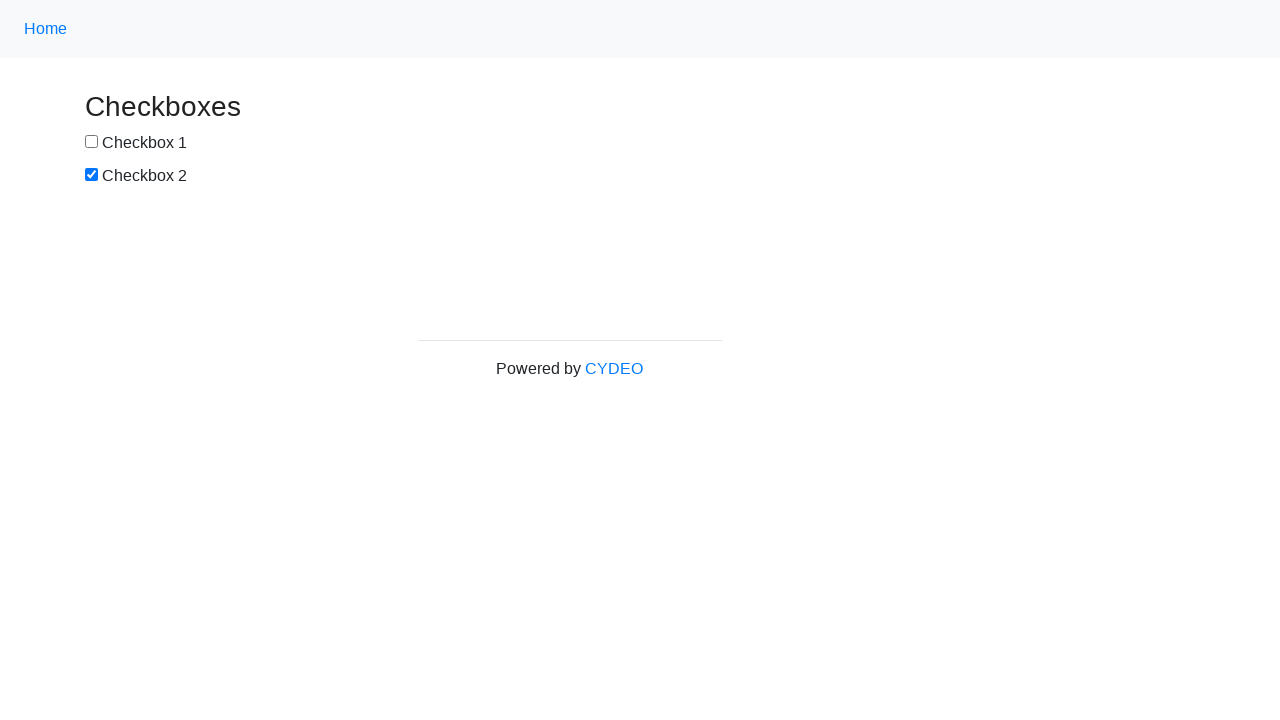

Checked the first checkbox (box1) at (92, 142) on #box1
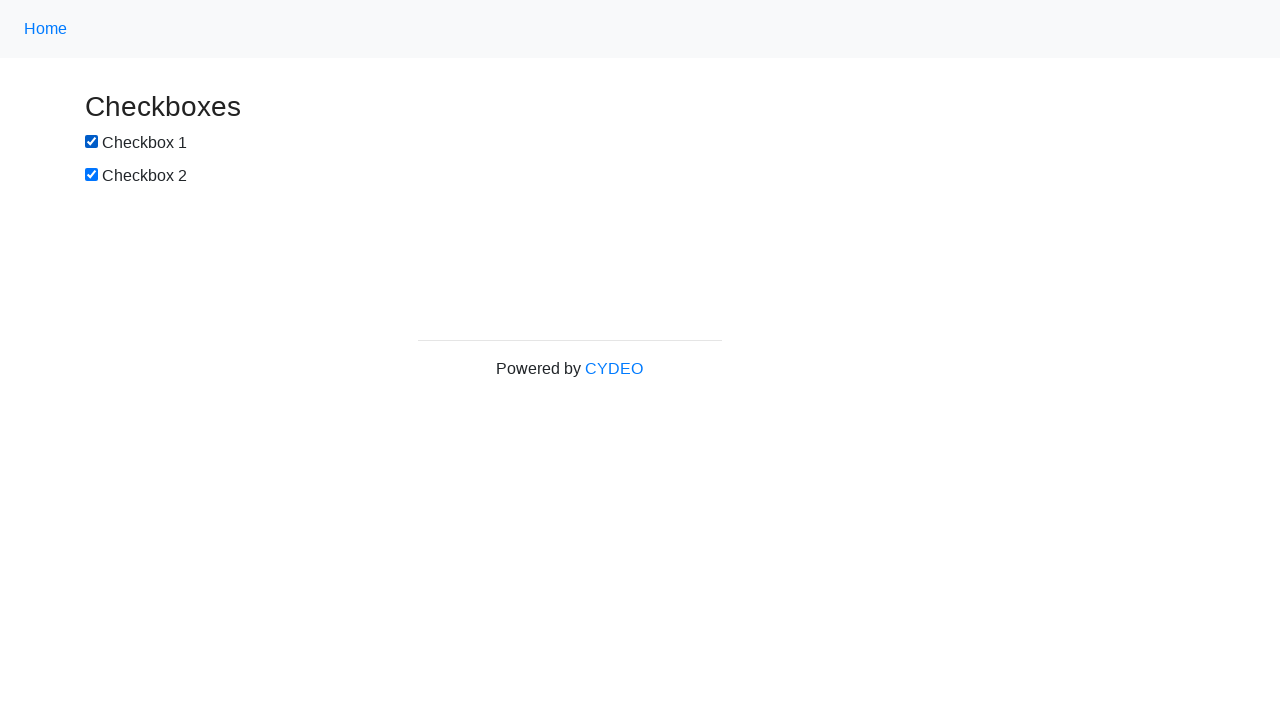

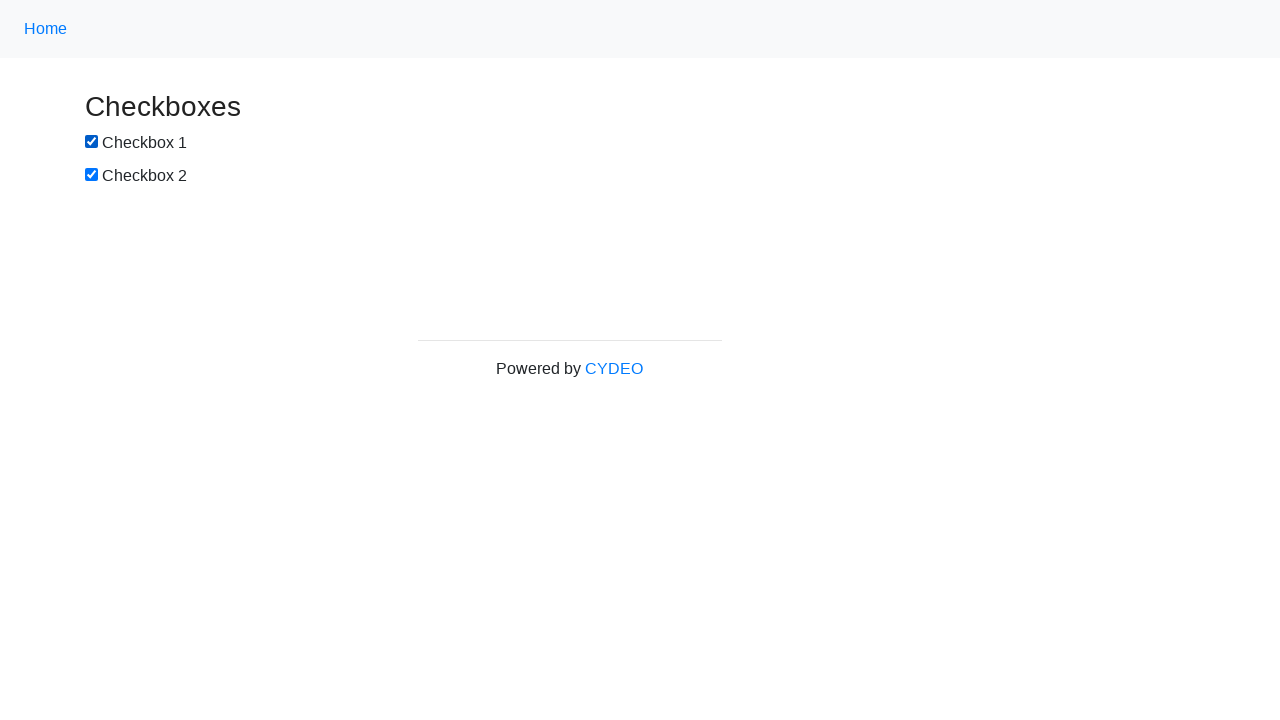